Tests different mouse click interactions (double click, right click, and regular click) on a demo page and verifies that the corresponding confirmation messages appear.

Starting URL: https://demoqa.com/buttons

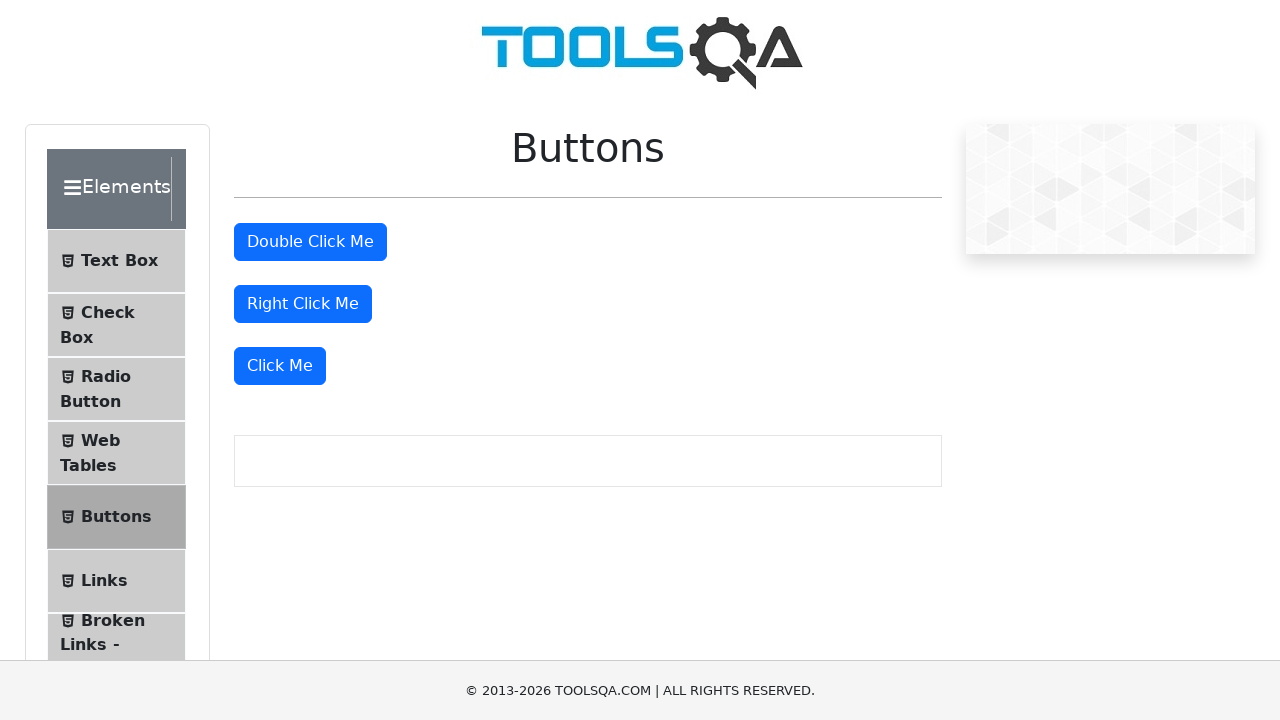

Navigated to DZ1 test page at https://demoqa.com/buttons
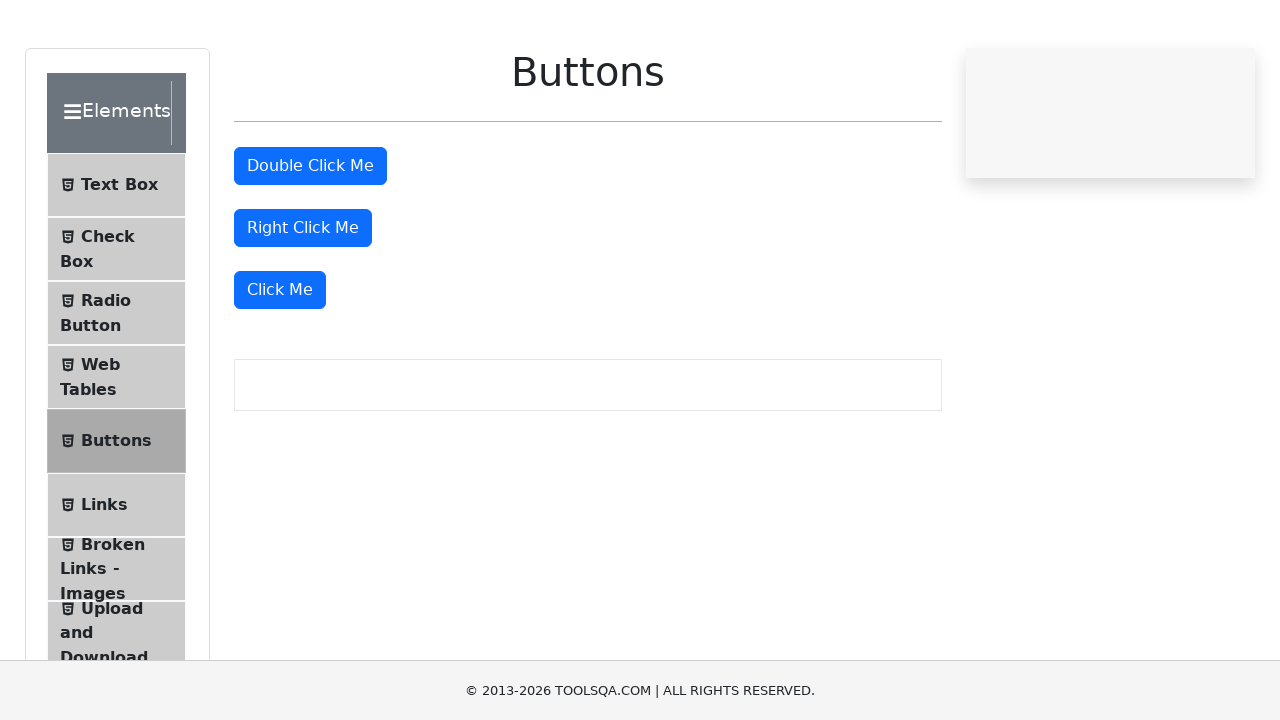

Double clicked on 'Double Click Me' button at (310, 242) on xpath=//button[text()='Double Click Me']
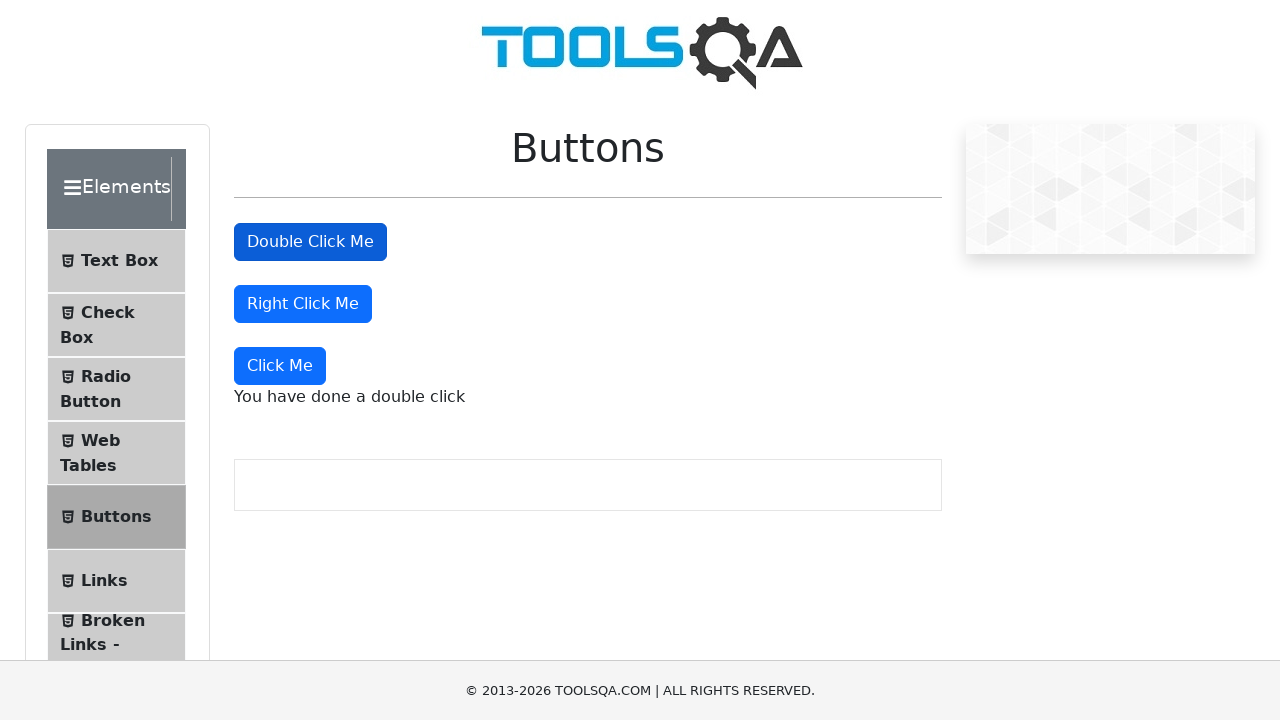

Right clicked on 'Right Click Me' button at (303, 304) on //button[text()='Right Click Me']
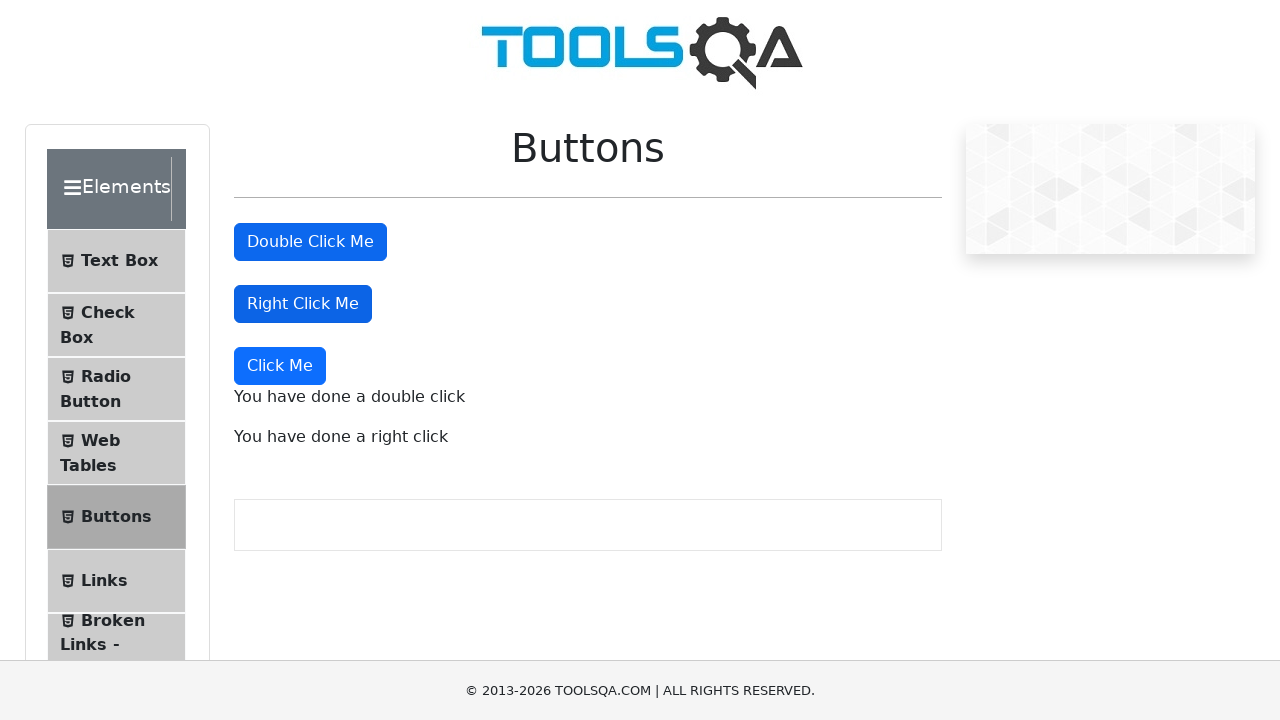

Clicked on 'Click Me' button at (280, 366) on xpath=//button[text()='Click Me']
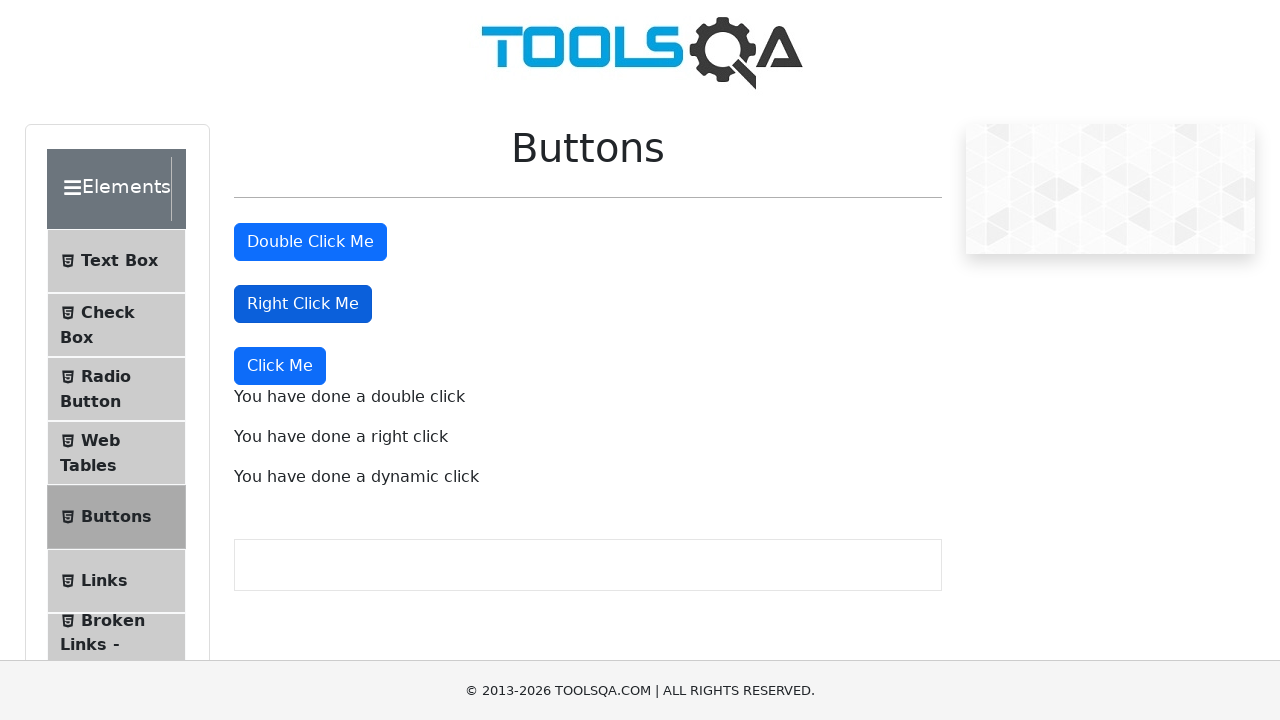

Verified double click confirmation message appeared
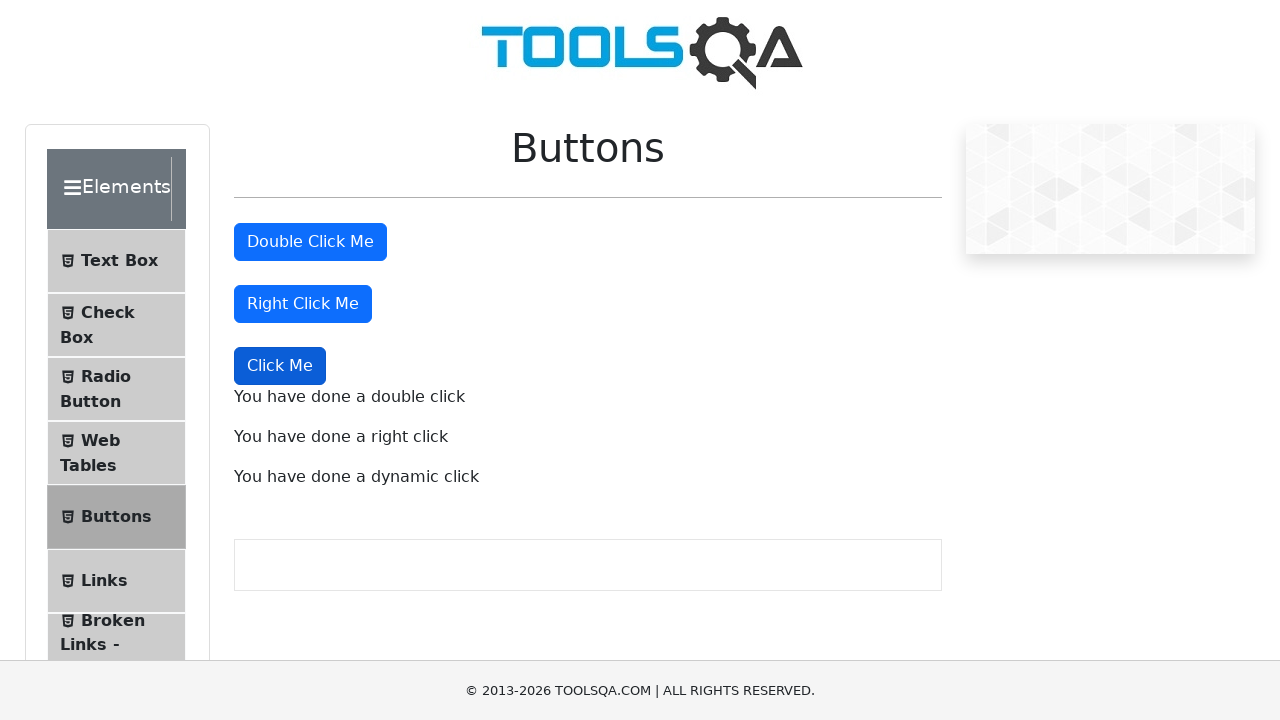

Verified right click confirmation message appeared
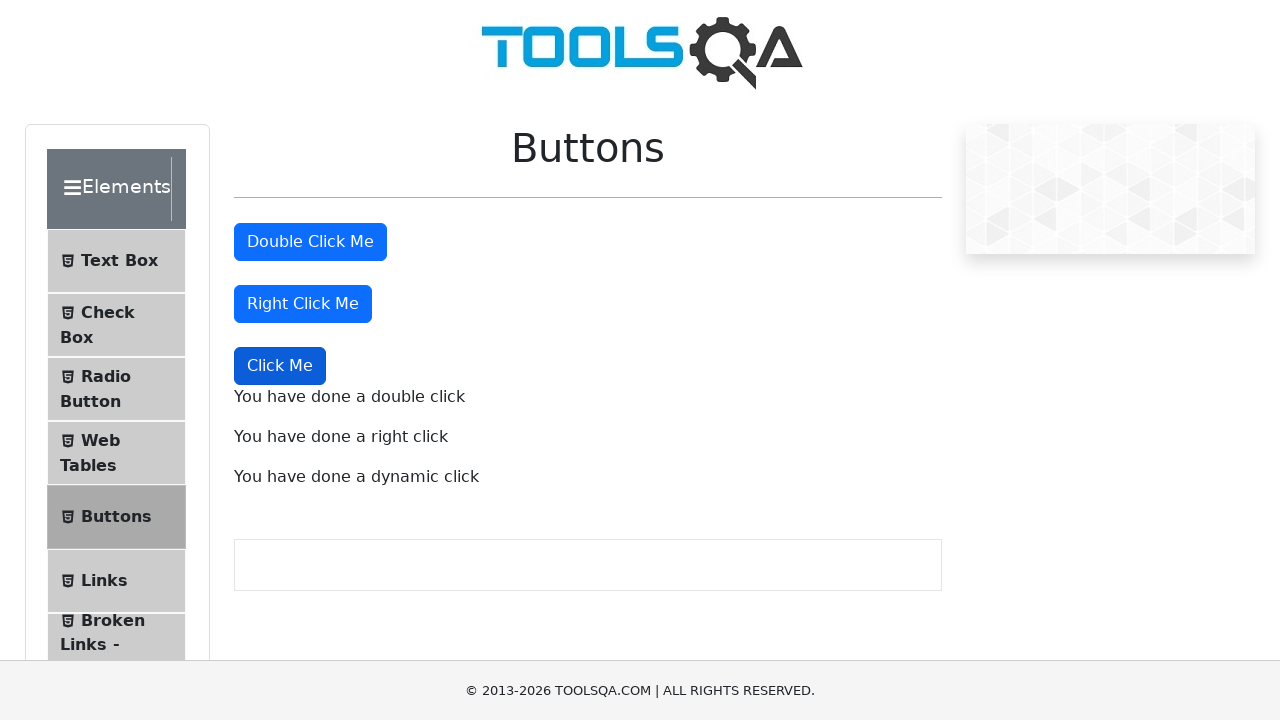

Verified regular click confirmation message appeared
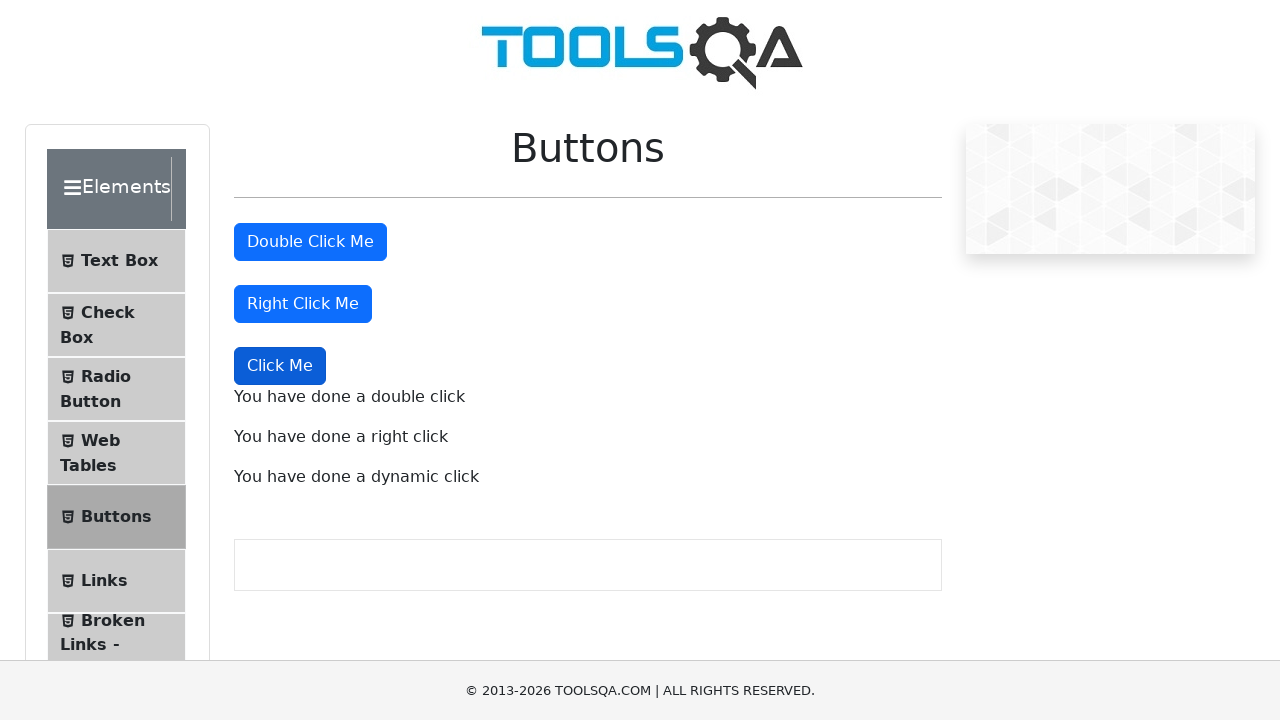

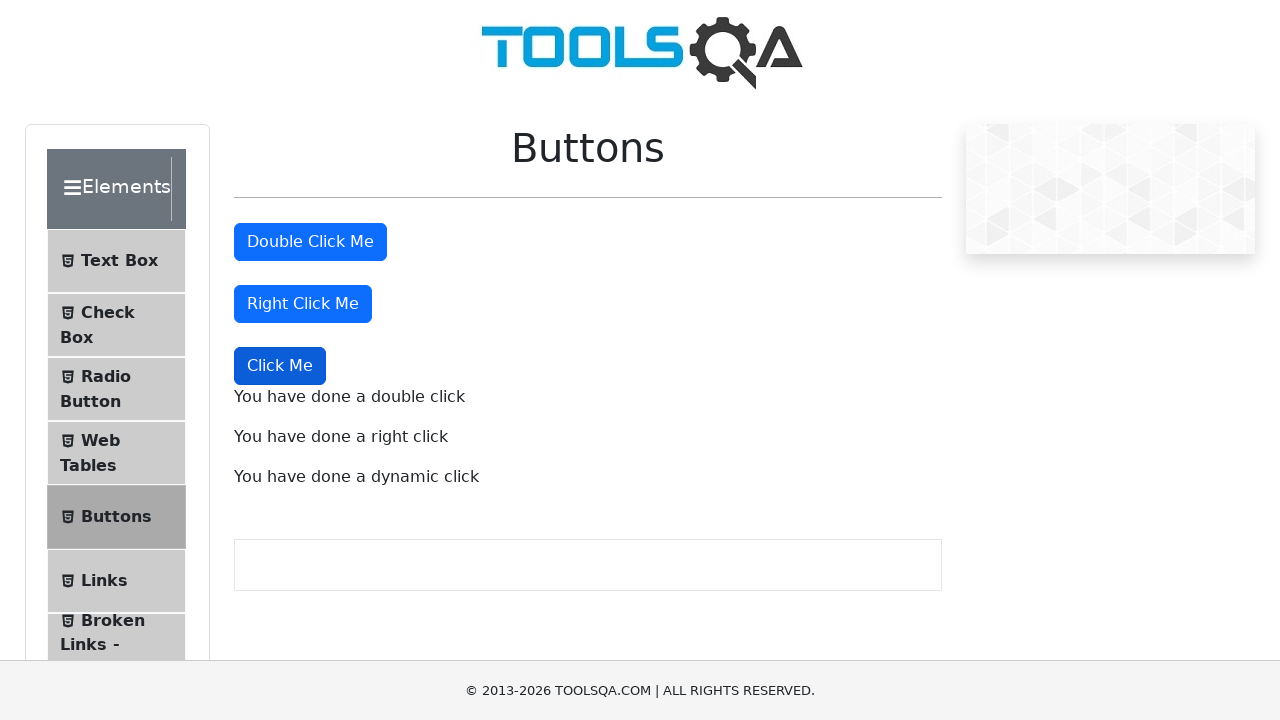